Tests editing a todo item by double-clicking and entering new text

Starting URL: https://demo.playwright.dev/todomvc

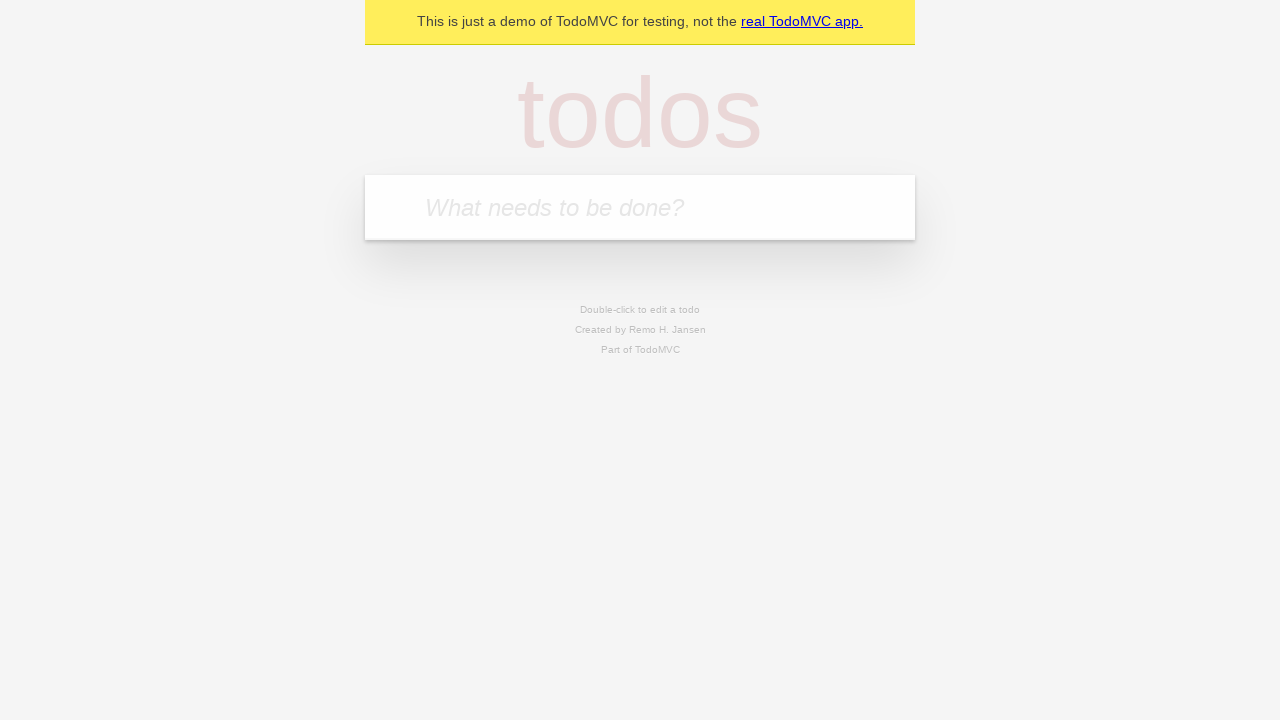

Filled new todo input with 'buy some cheese' on internal:attr=[placeholder="What needs to be done?"i]
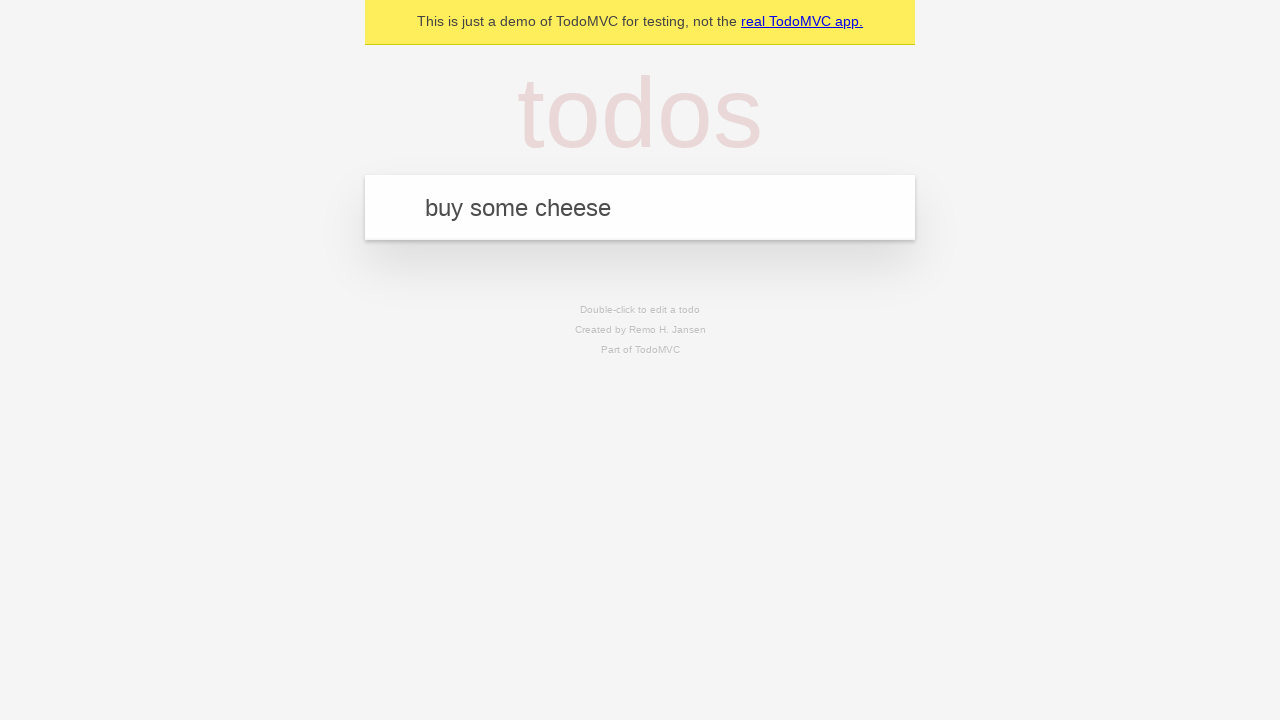

Pressed Enter to add first todo 'buy some cheese' on internal:attr=[placeholder="What needs to be done?"i]
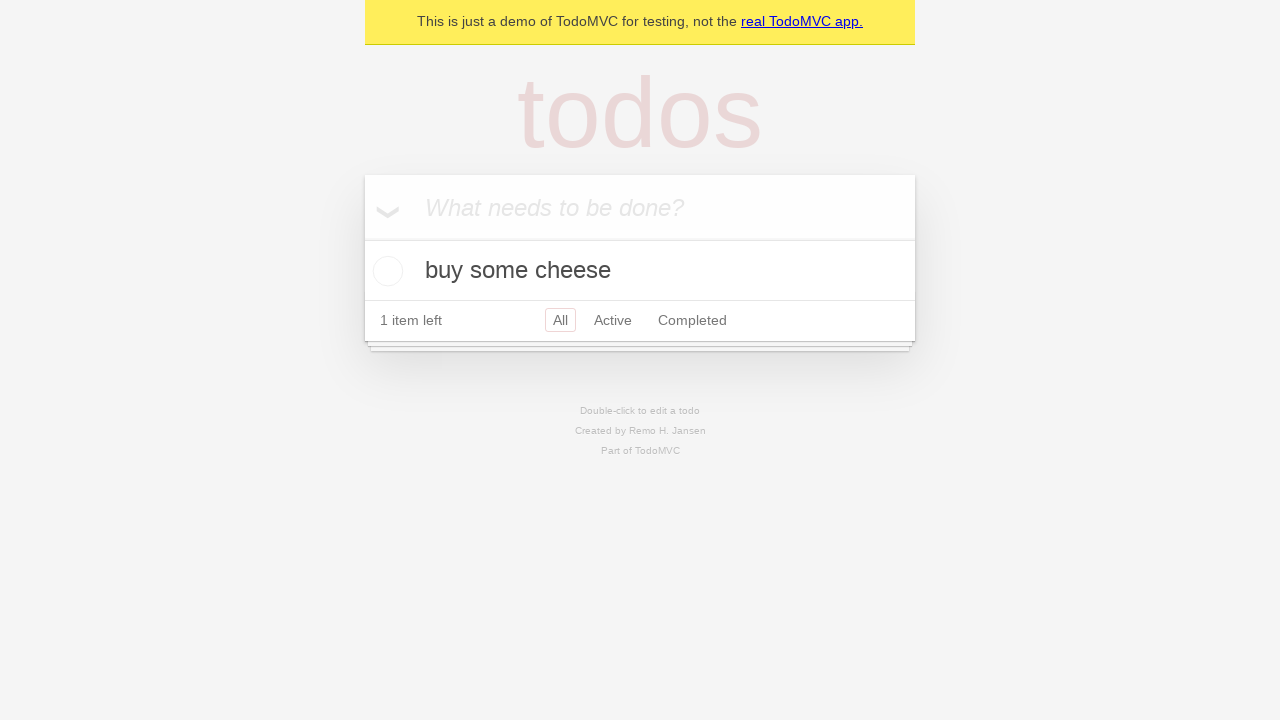

Filled new todo input with 'feed the cat' on internal:attr=[placeholder="What needs to be done?"i]
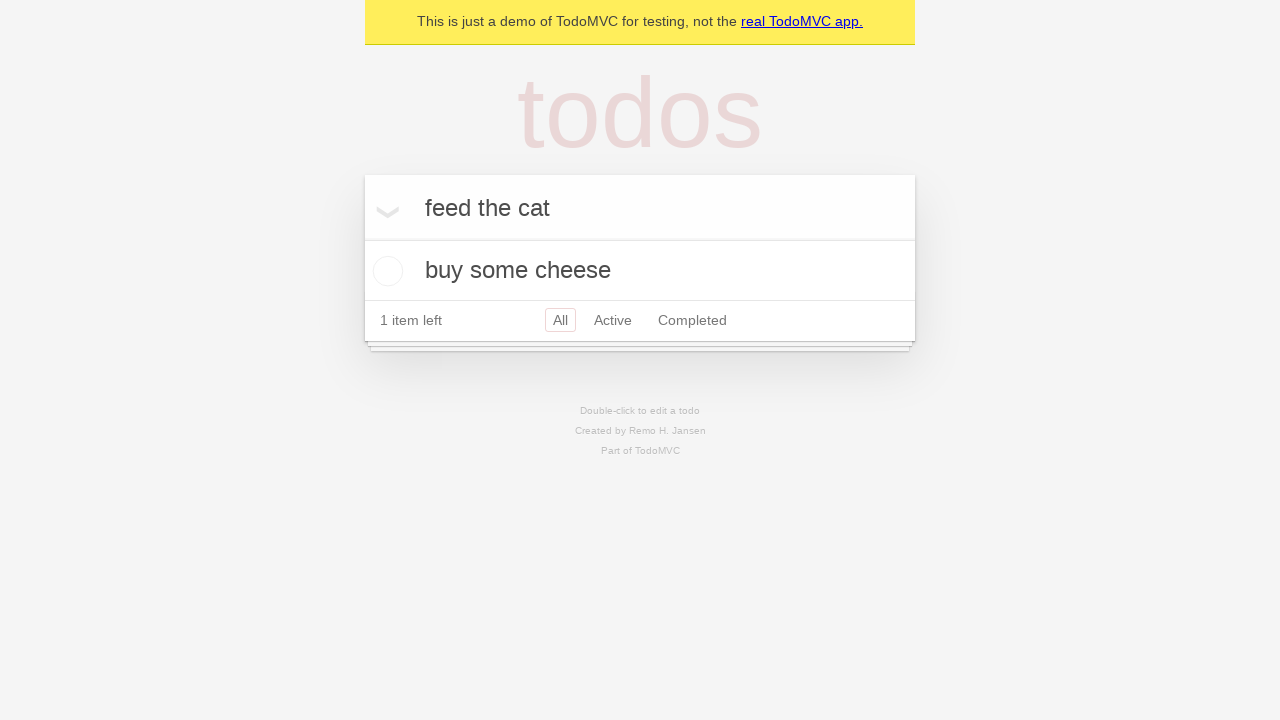

Pressed Enter to add second todo 'feed the cat' on internal:attr=[placeholder="What needs to be done?"i]
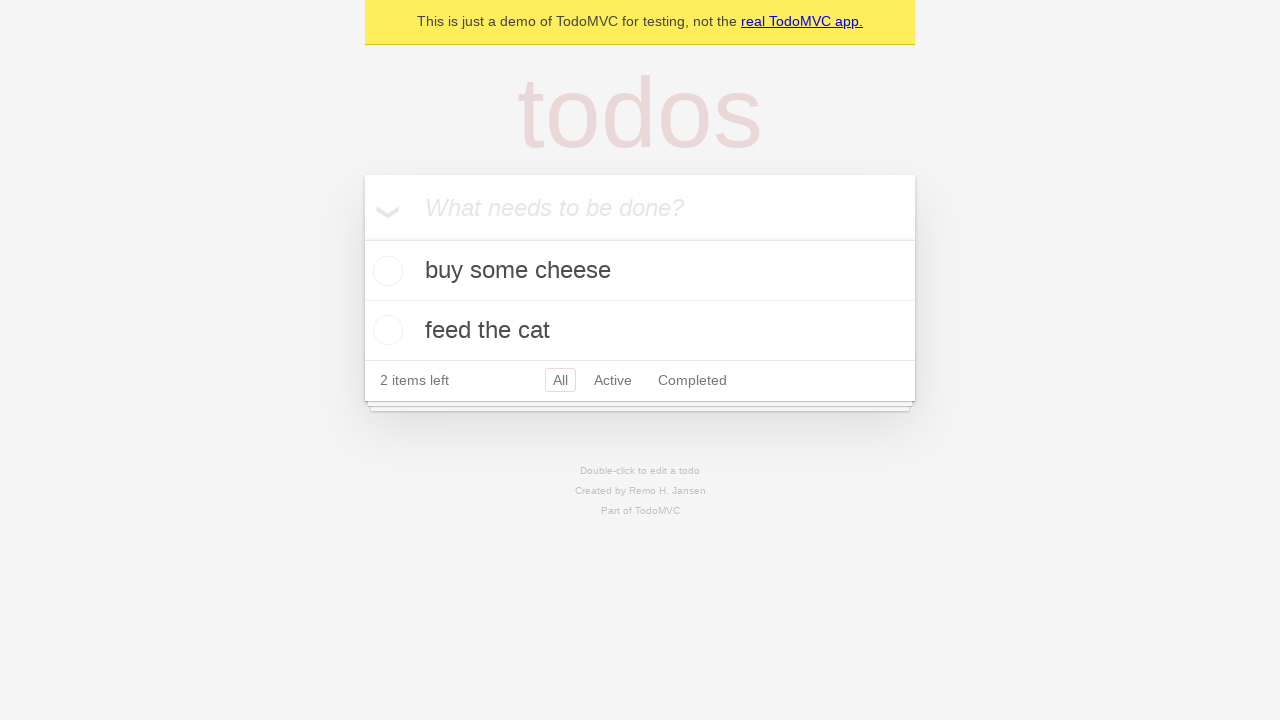

Filled new todo input with 'book a doctors appointment' on internal:attr=[placeholder="What needs to be done?"i]
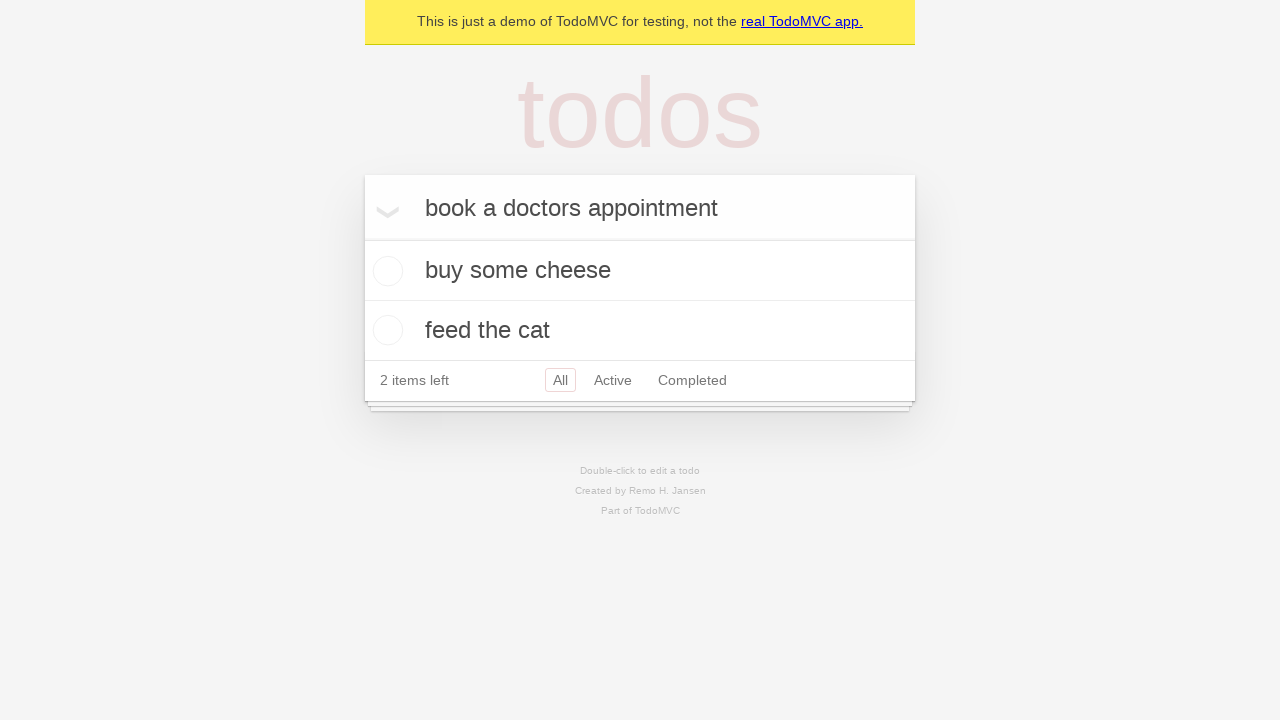

Pressed Enter to add third todo 'book a doctors appointment' on internal:attr=[placeholder="What needs to be done?"i]
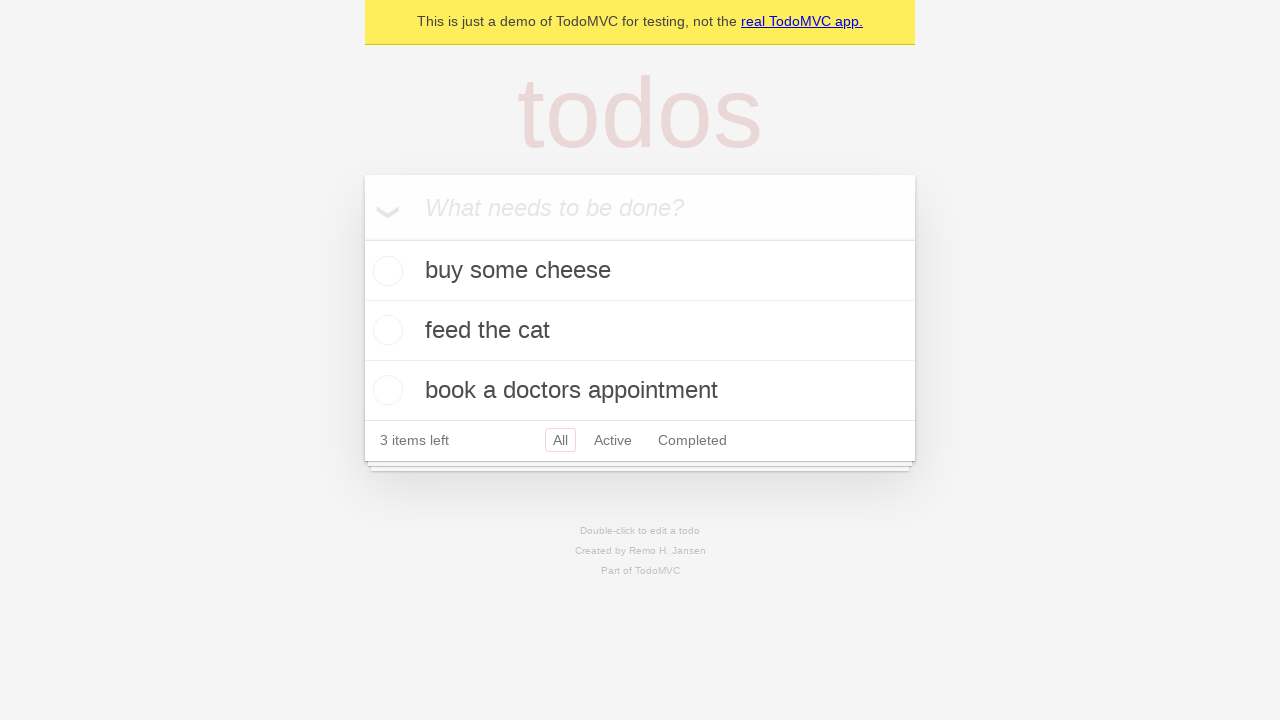

Retrieved all todo items
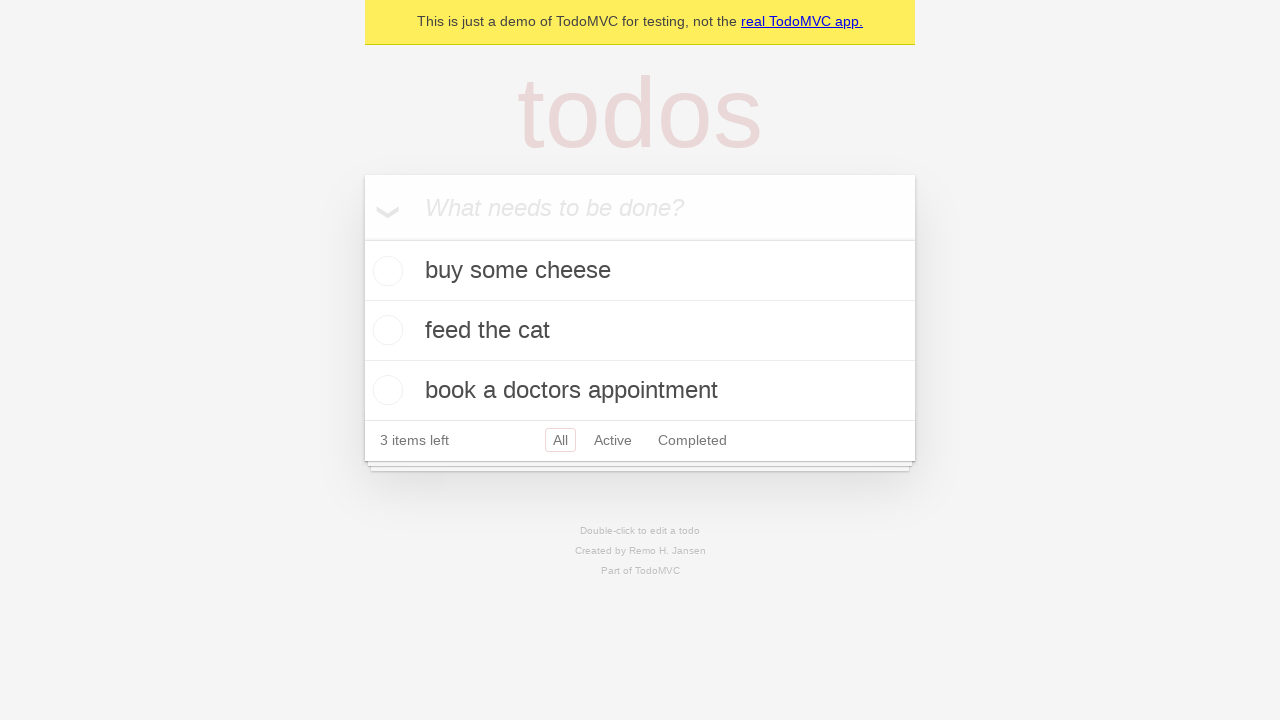

Selected the second todo item
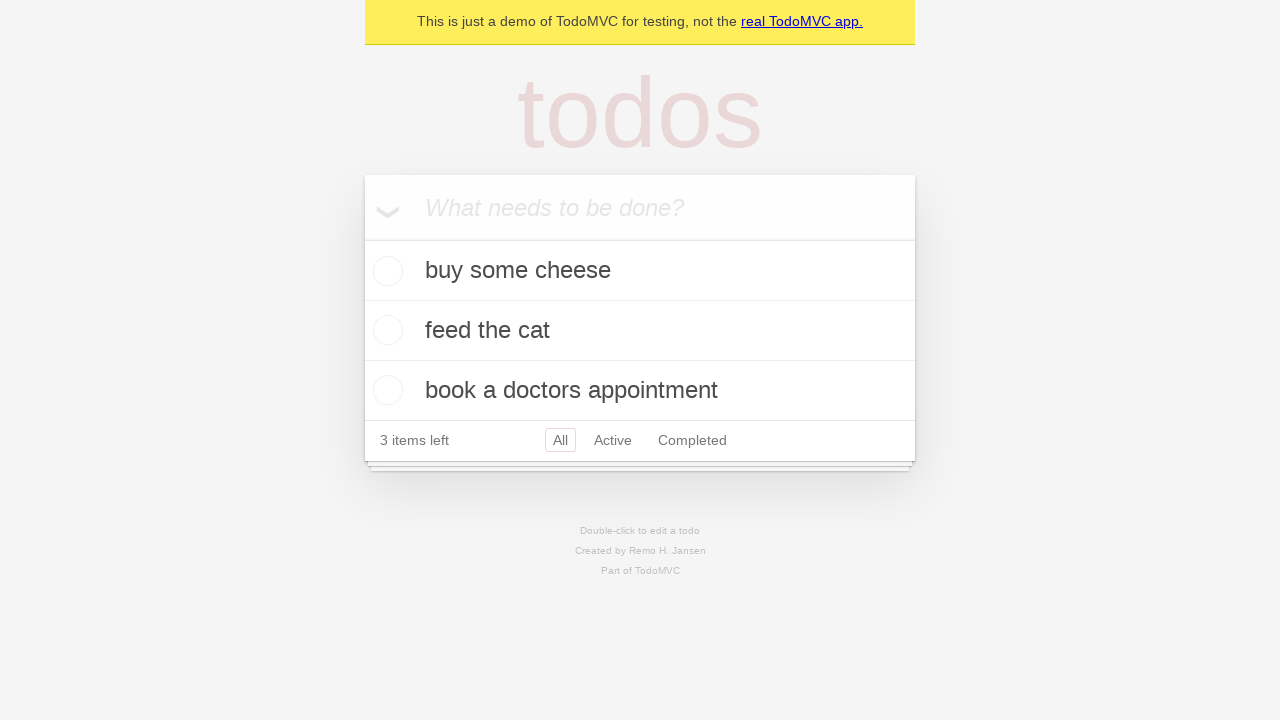

Double-clicked the second todo item to enter edit mode at (640, 331) on internal:testid=[data-testid="todo-item"s] >> nth=1
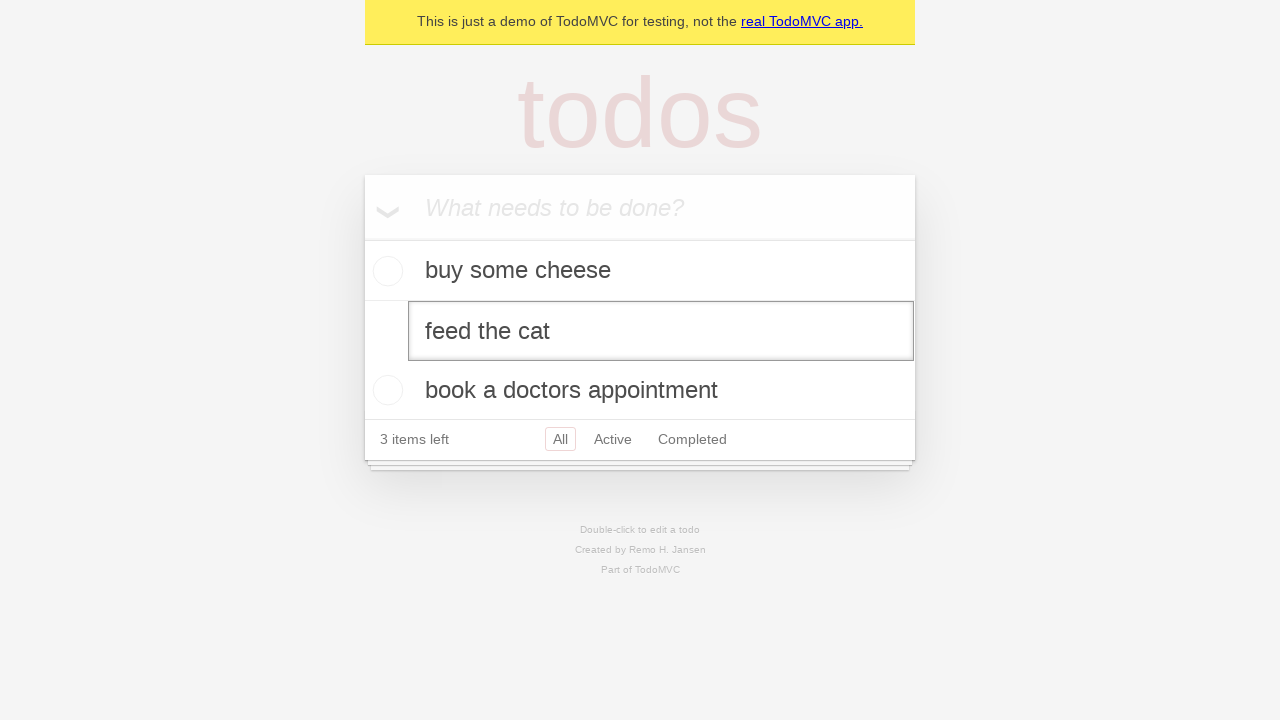

Located the edit textbox for the second todo
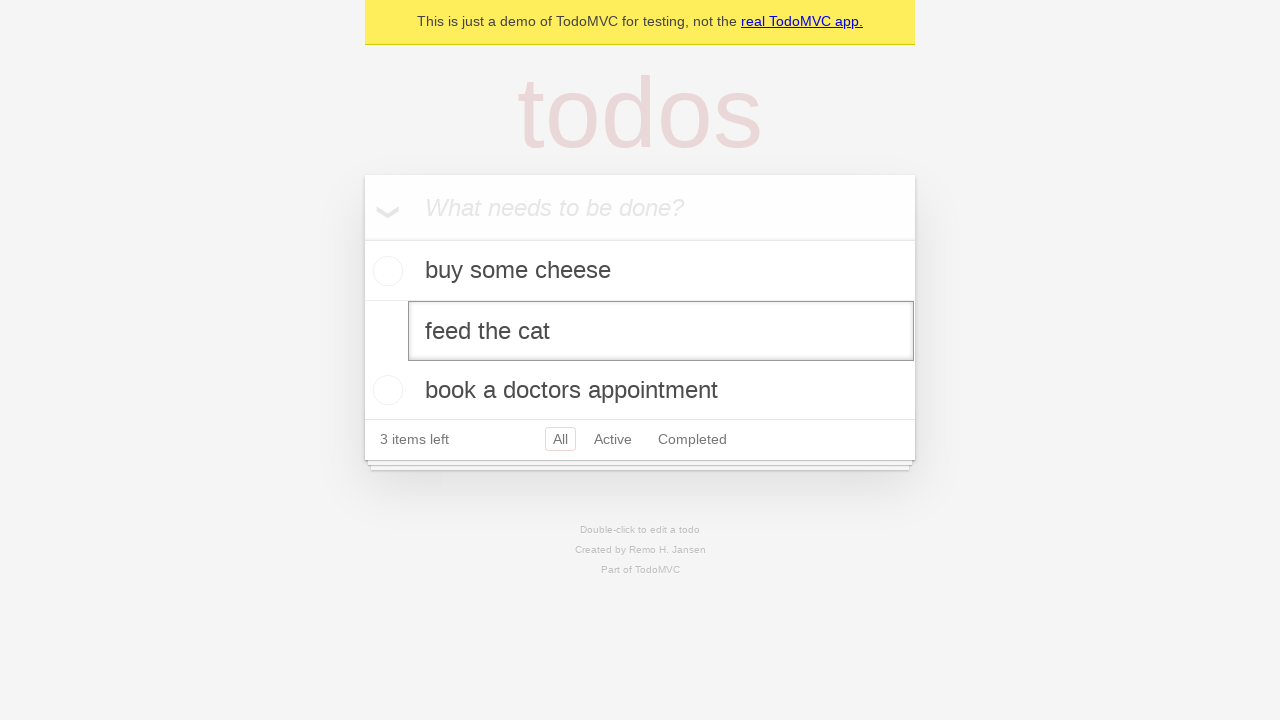

Filled edit field with new text 'buy some sausages' on internal:testid=[data-testid="todo-item"s] >> nth=1 >> internal:role=textbox[nam
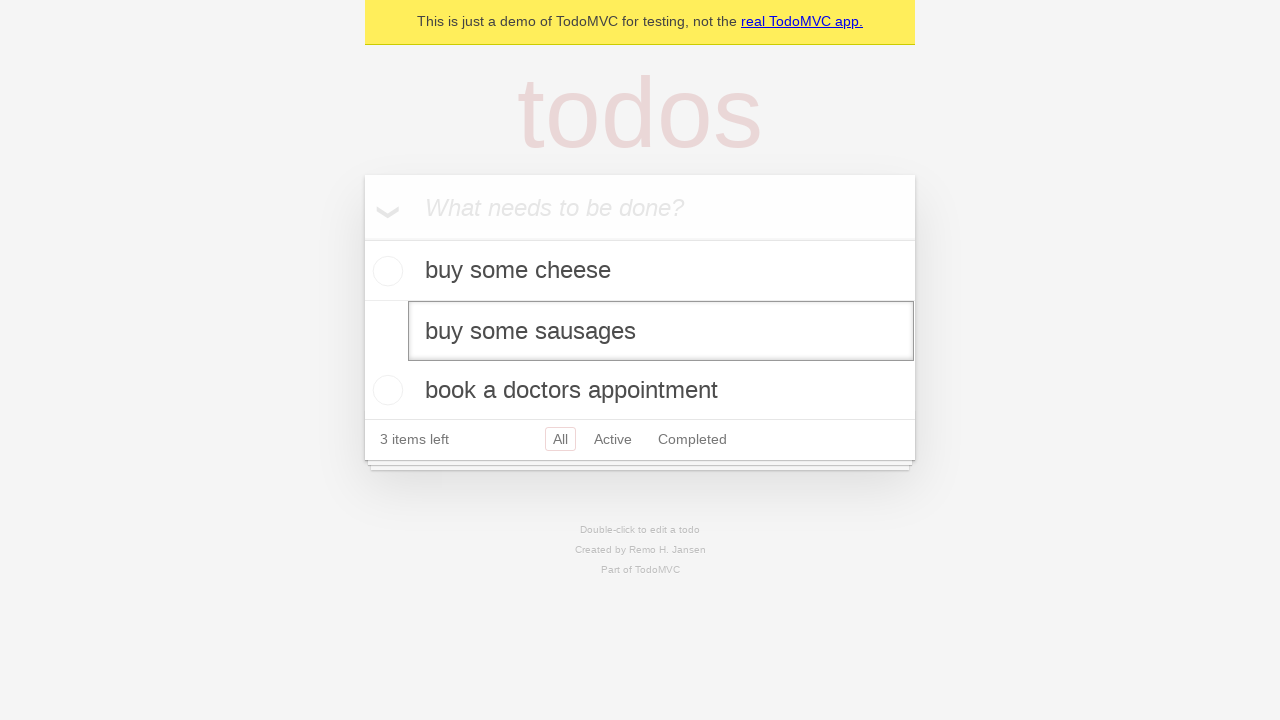

Pressed Enter to confirm the edit of the second todo item on internal:testid=[data-testid="todo-item"s] >> nth=1 >> internal:role=textbox[nam
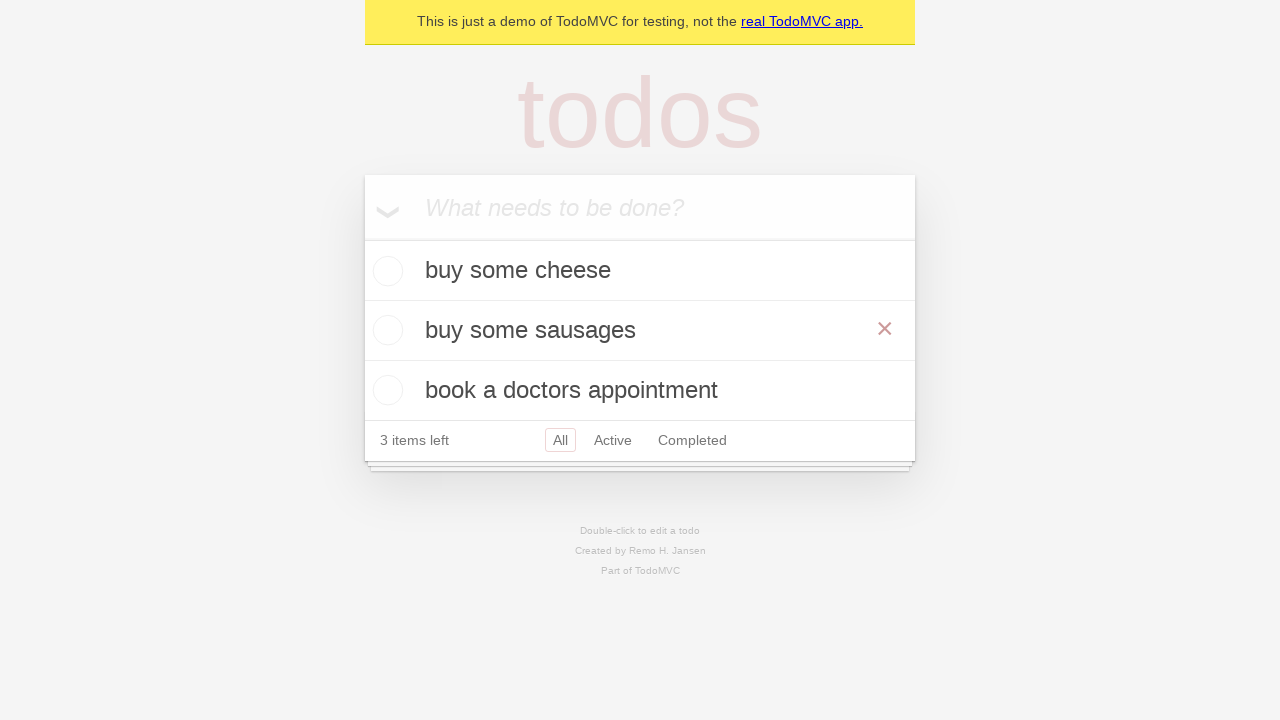

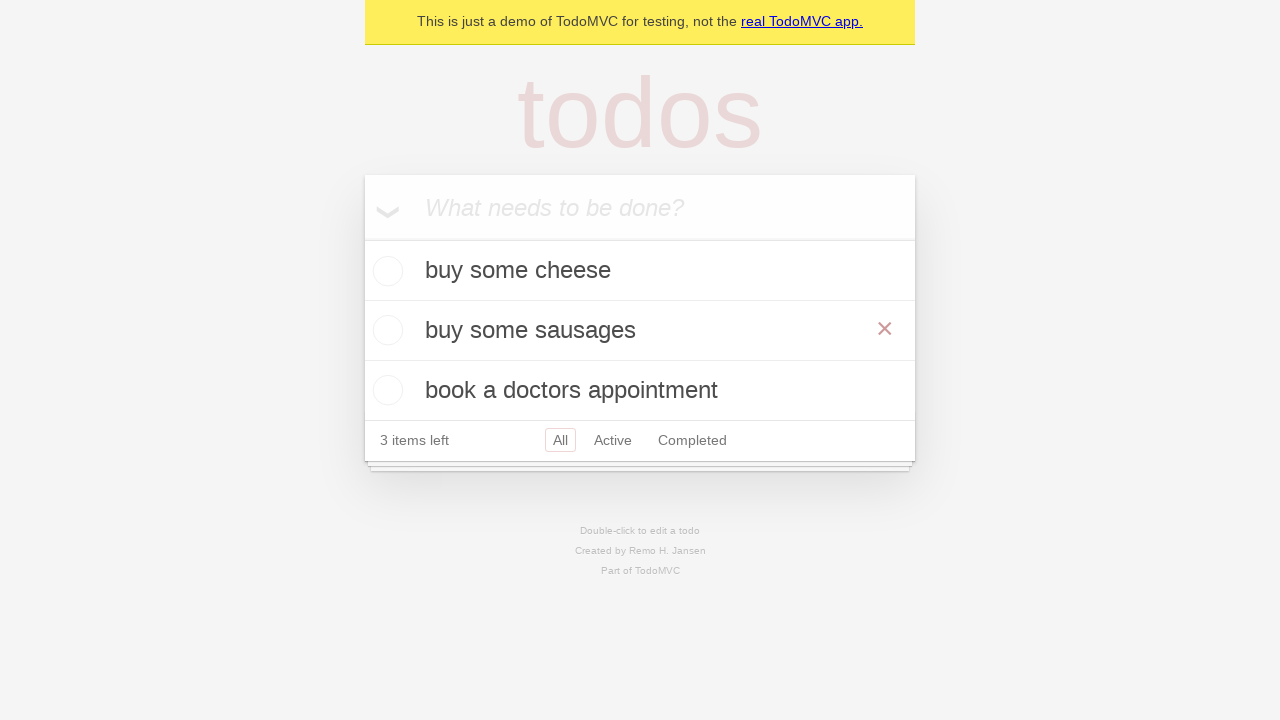